Adds a new todo item, hovers over it, and verifies the remove button becomes visible

Starting URL: https://todomvc.com/examples/typescript-angular/#/

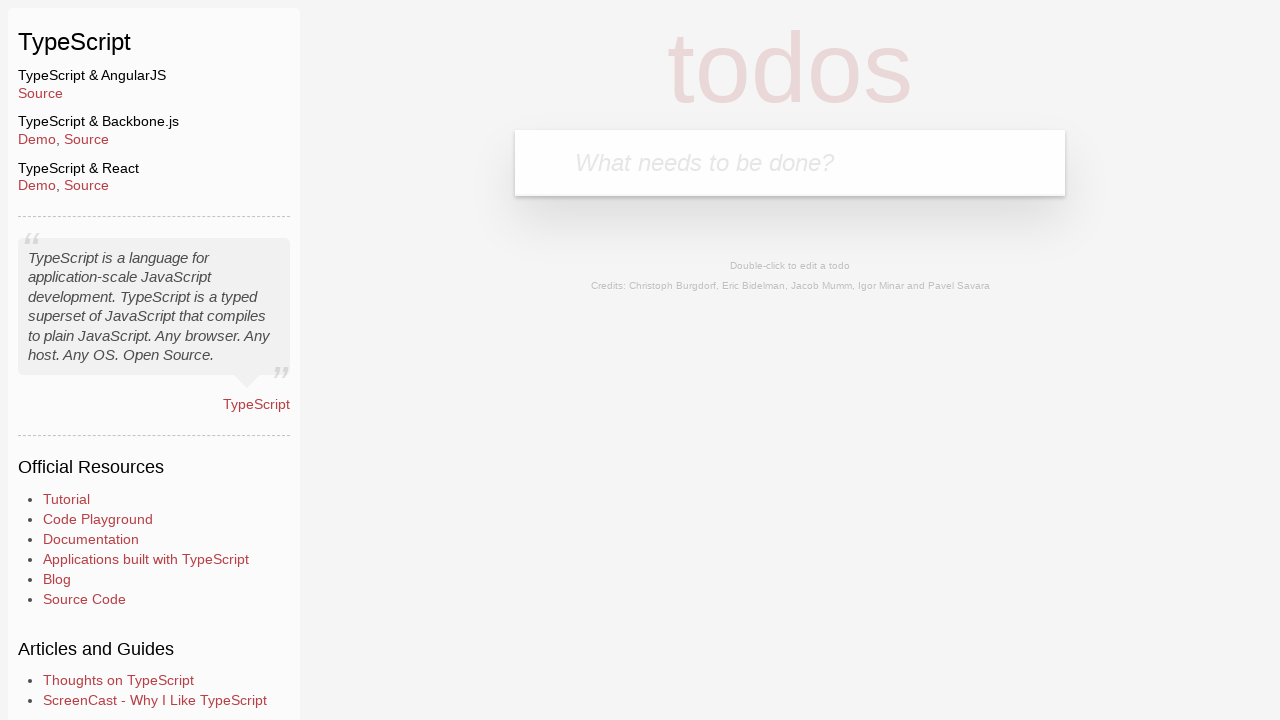

Filled new todo input field with 'Lorem' on .new-todo
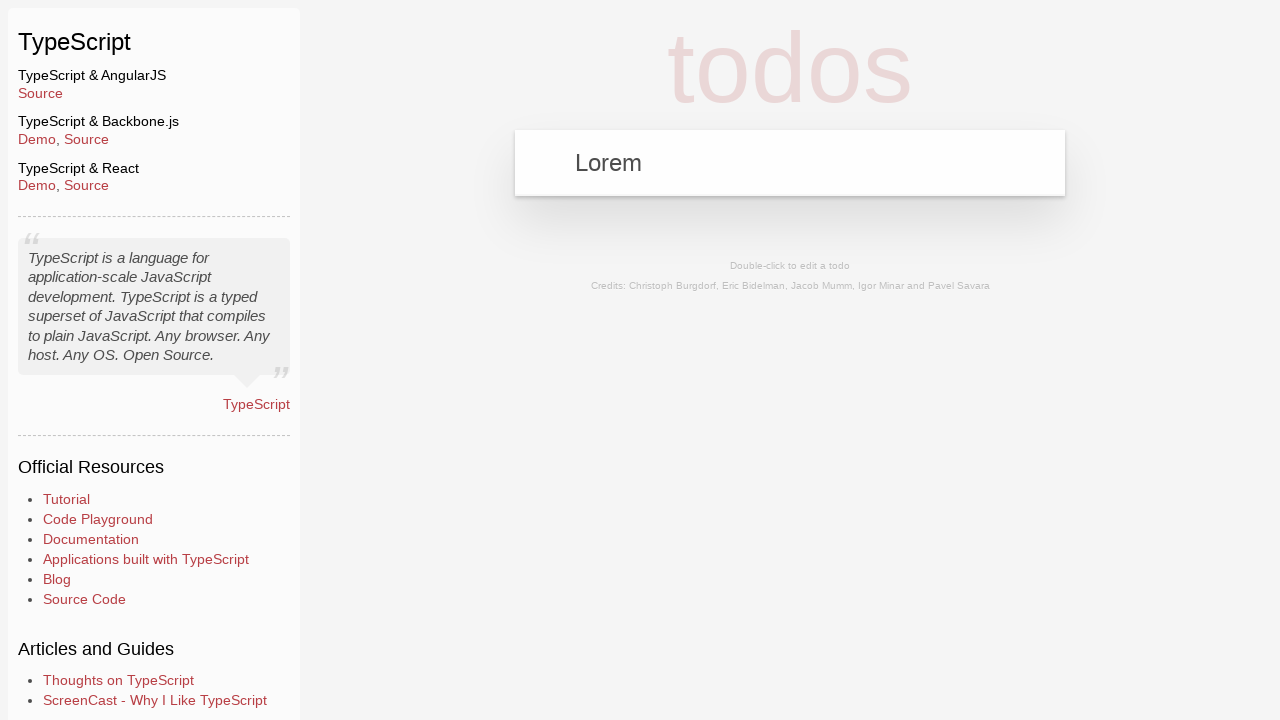

Pressed Enter to add the new todo item on .new-todo
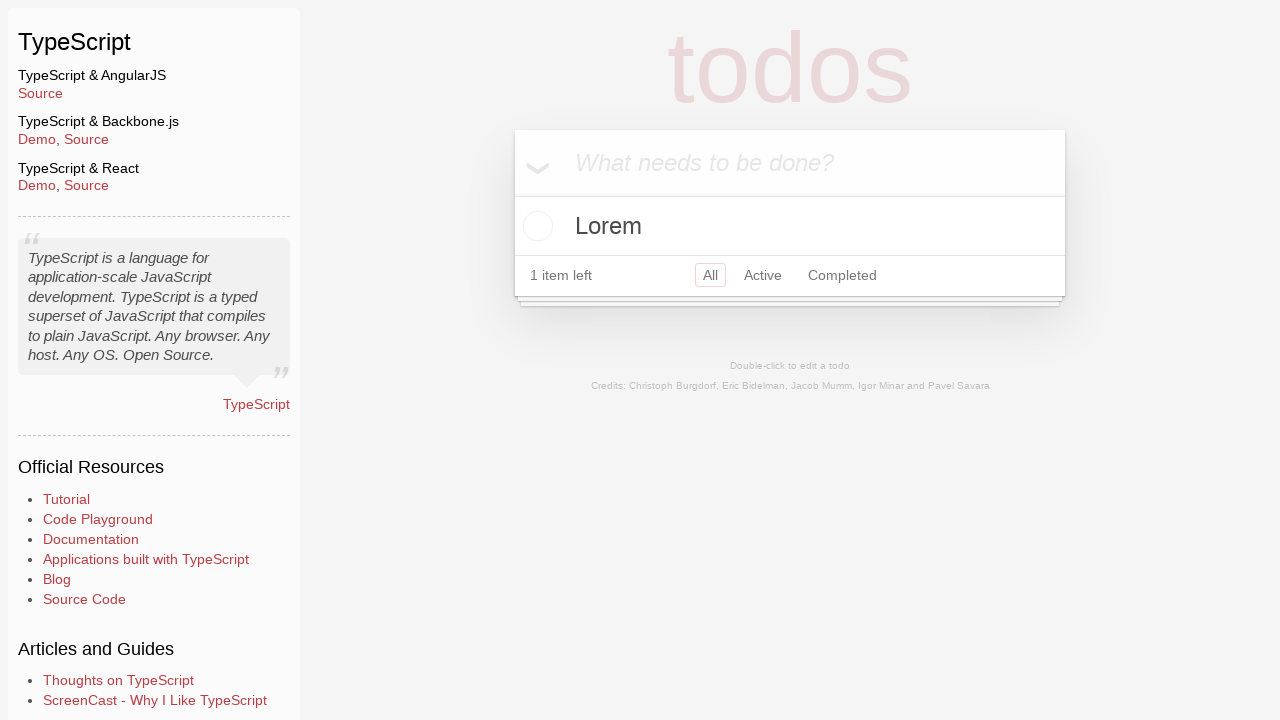

Hovered over the 'Lorem' todo item at (790, 226) on li:has-text('Lorem')
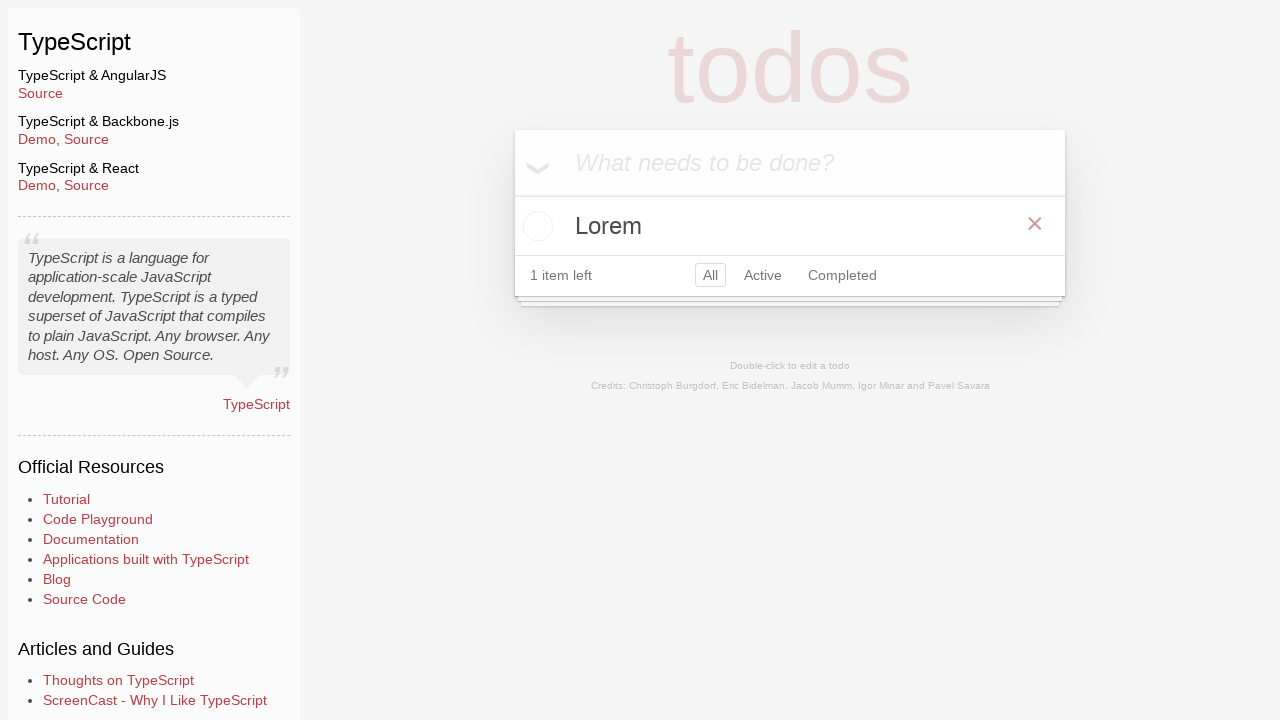

Verified that the remove button (×) is visible on hover
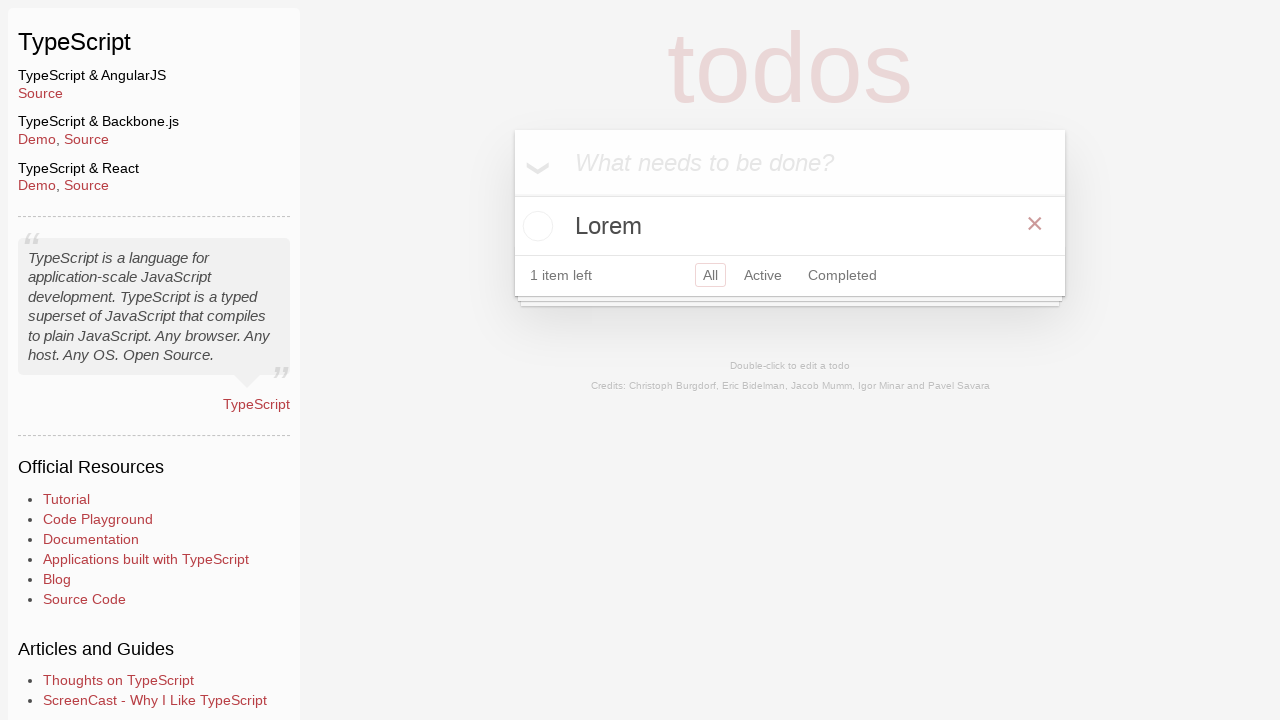

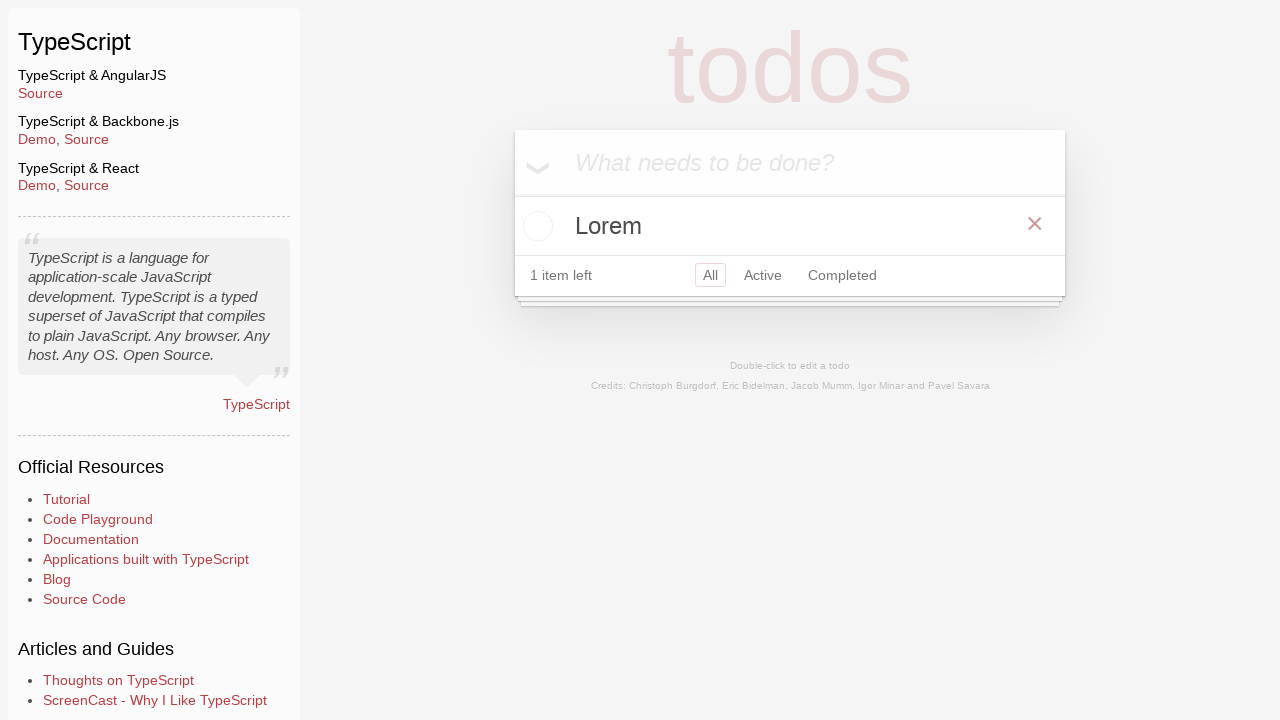